Scrolls to the bottom of the page and then back to the top.

Starting URL: https://artsandculture.google.com/partner/national-palace-museum-taiwan

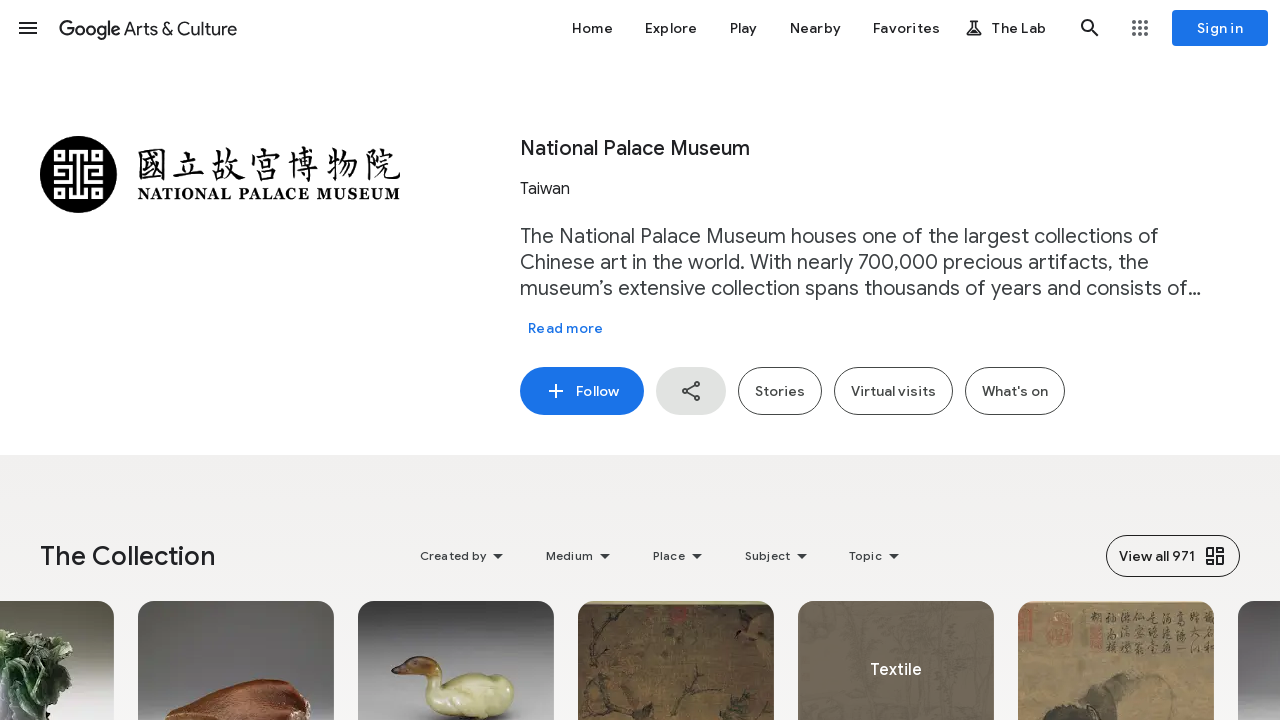

Scrolled to bottom of page
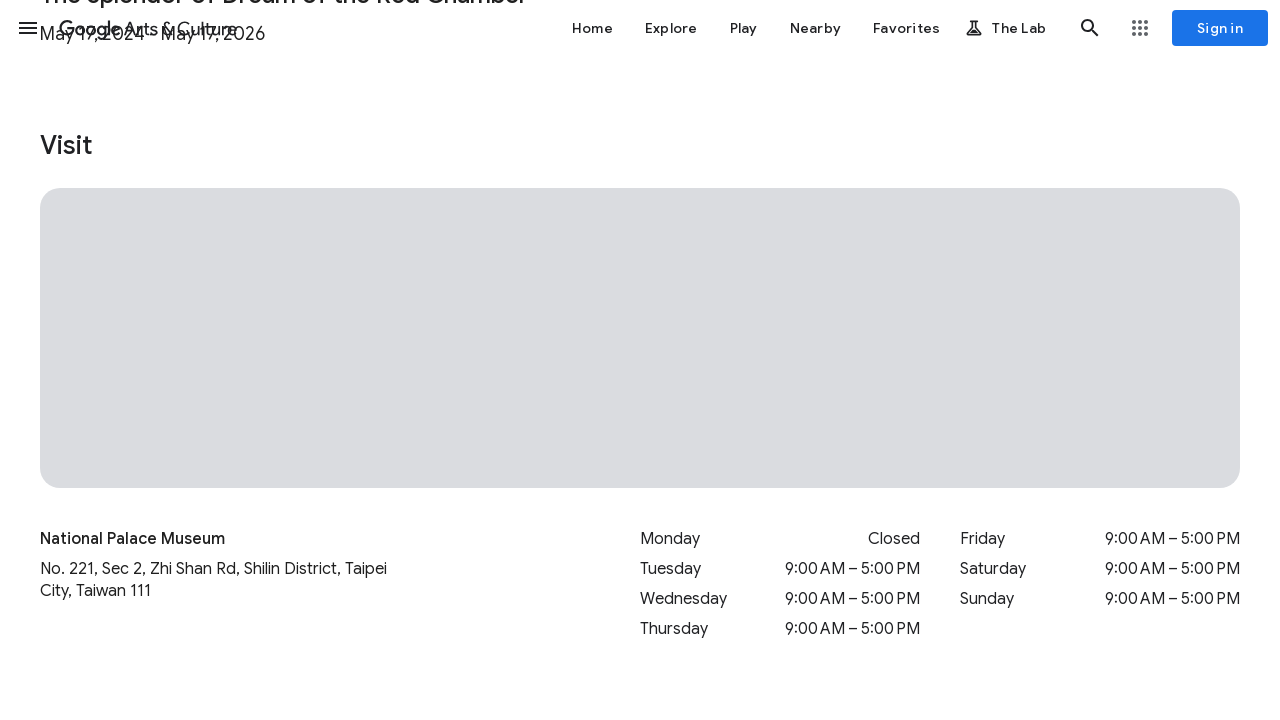

Waited 1000ms at bottom of page
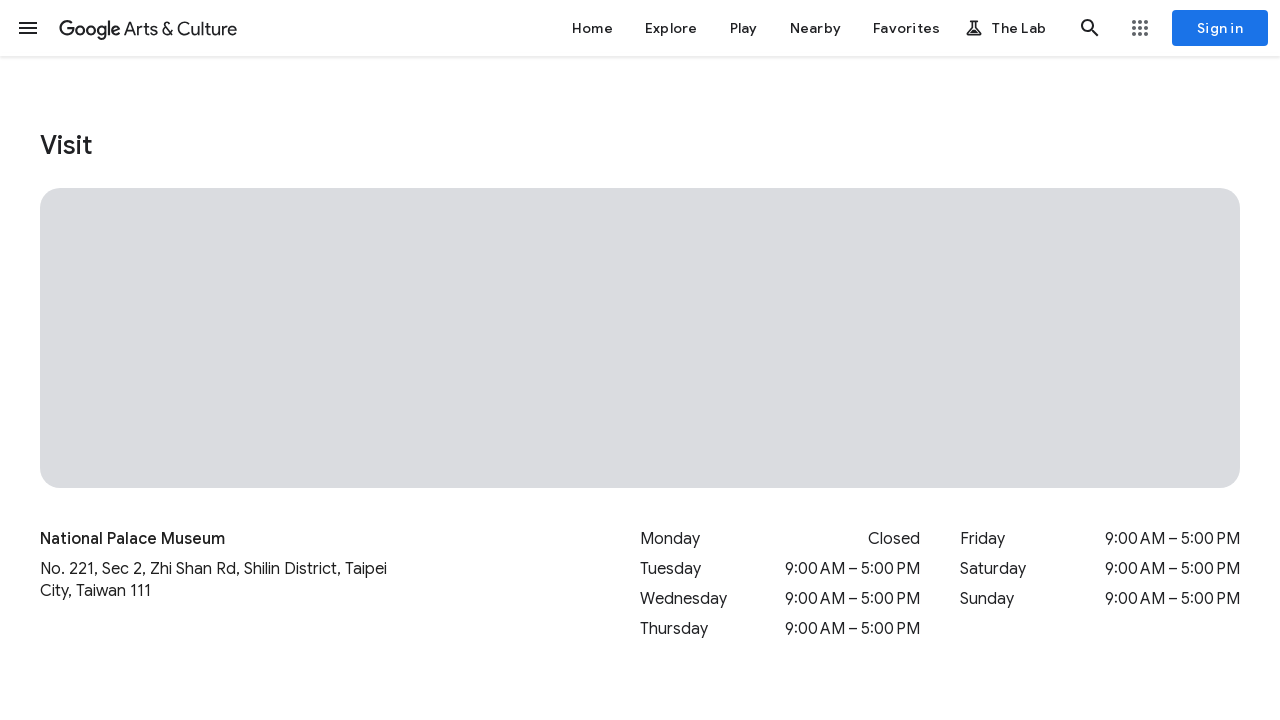

Scrolled back to top of page
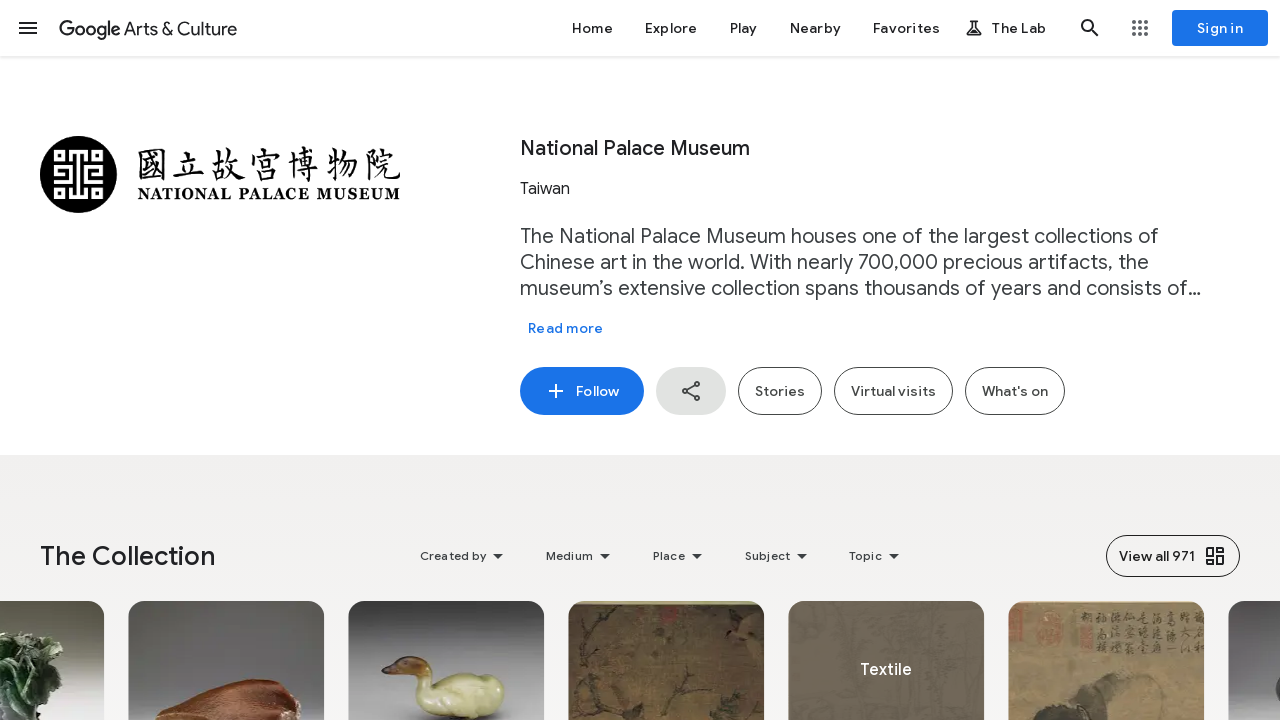

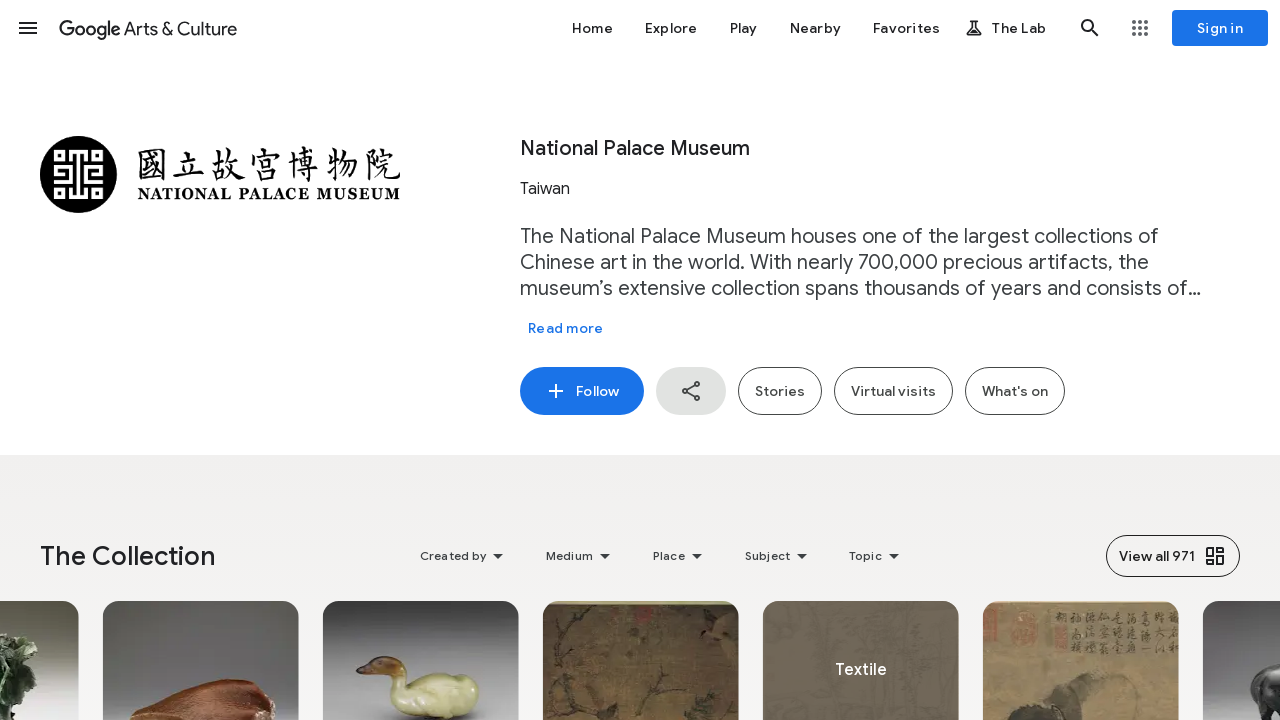